Waits for and verifies that the "Visible After 5 Seconds" button becomes visible on the Dynamic Properties page.

Starting URL: https://demoqa.com/dynamic-properties

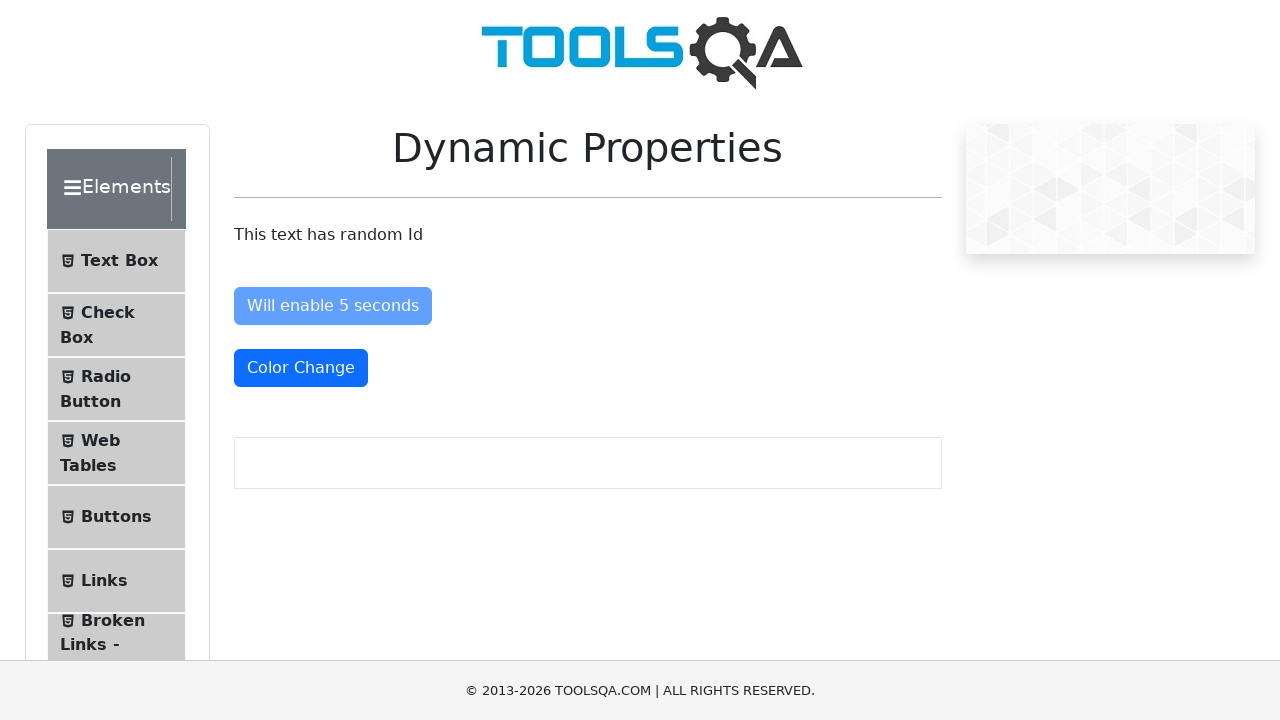

Located the 'Visible After 5 Seconds' button element
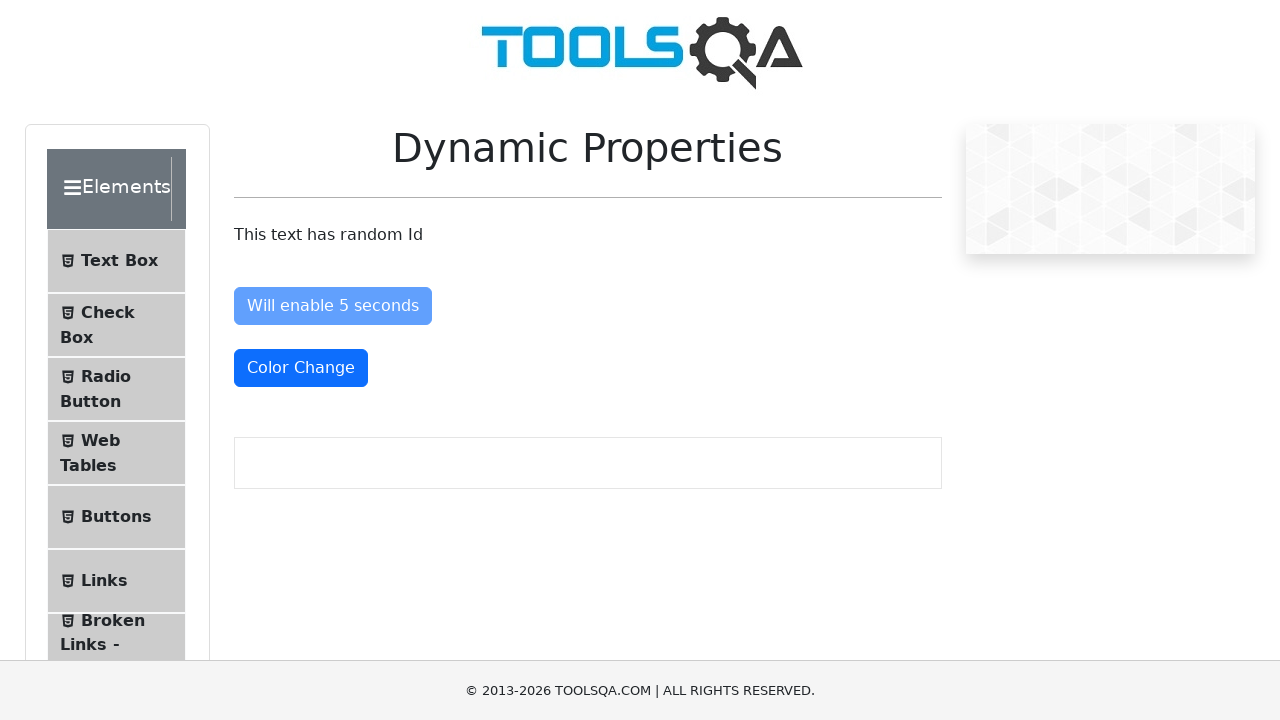

Navigated to Dynamic Properties page
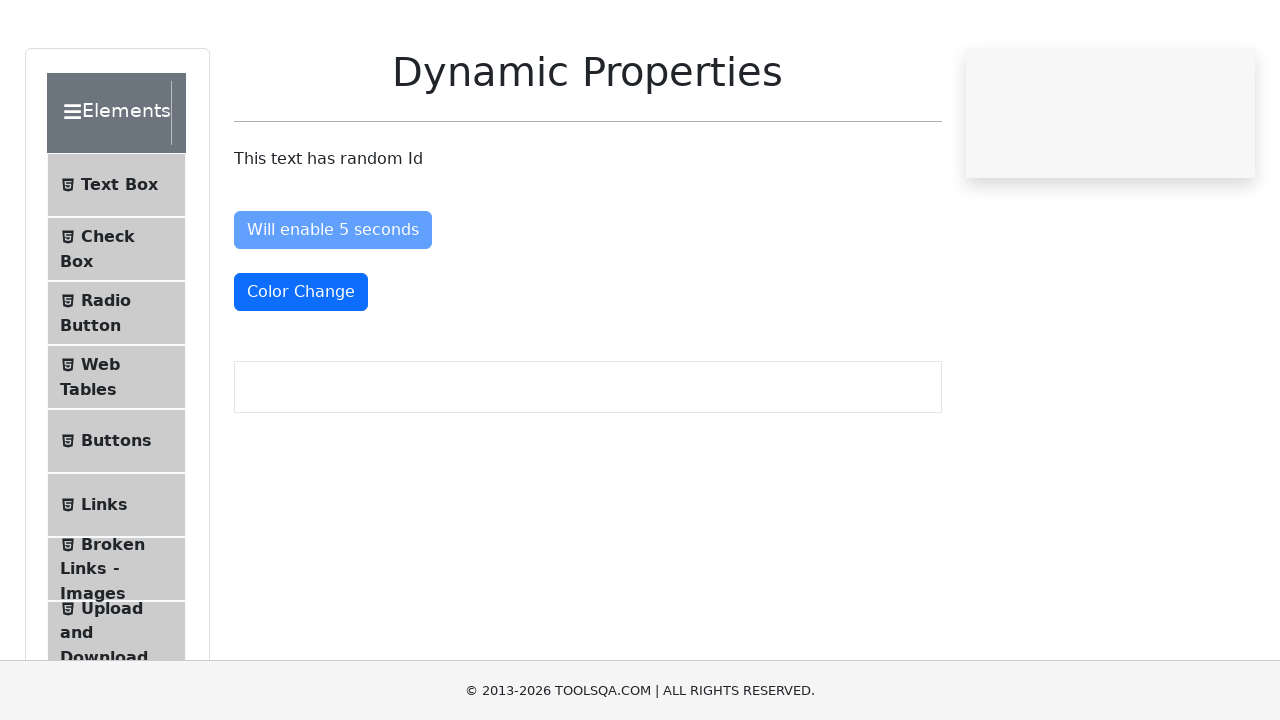

Waited for 'Visible After 5 Seconds' button to become visible (up to 10 seconds)
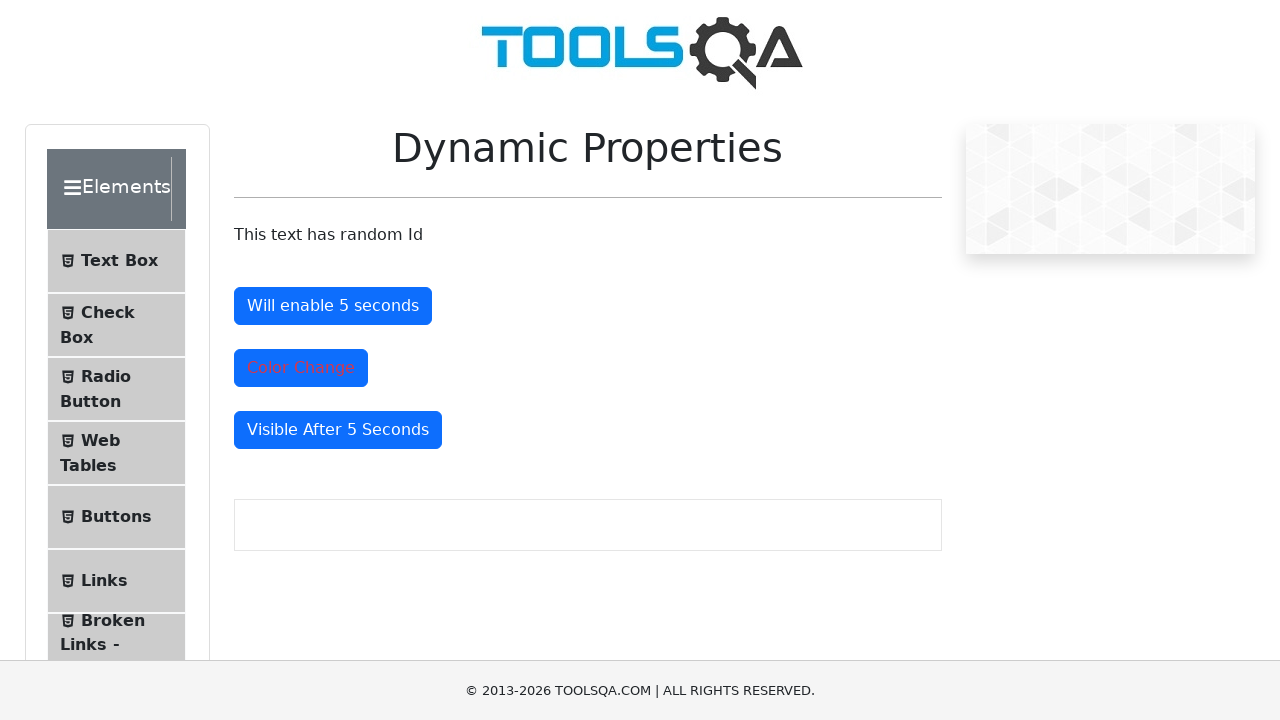

Verified that 'Visible After 5 Seconds' button is visible
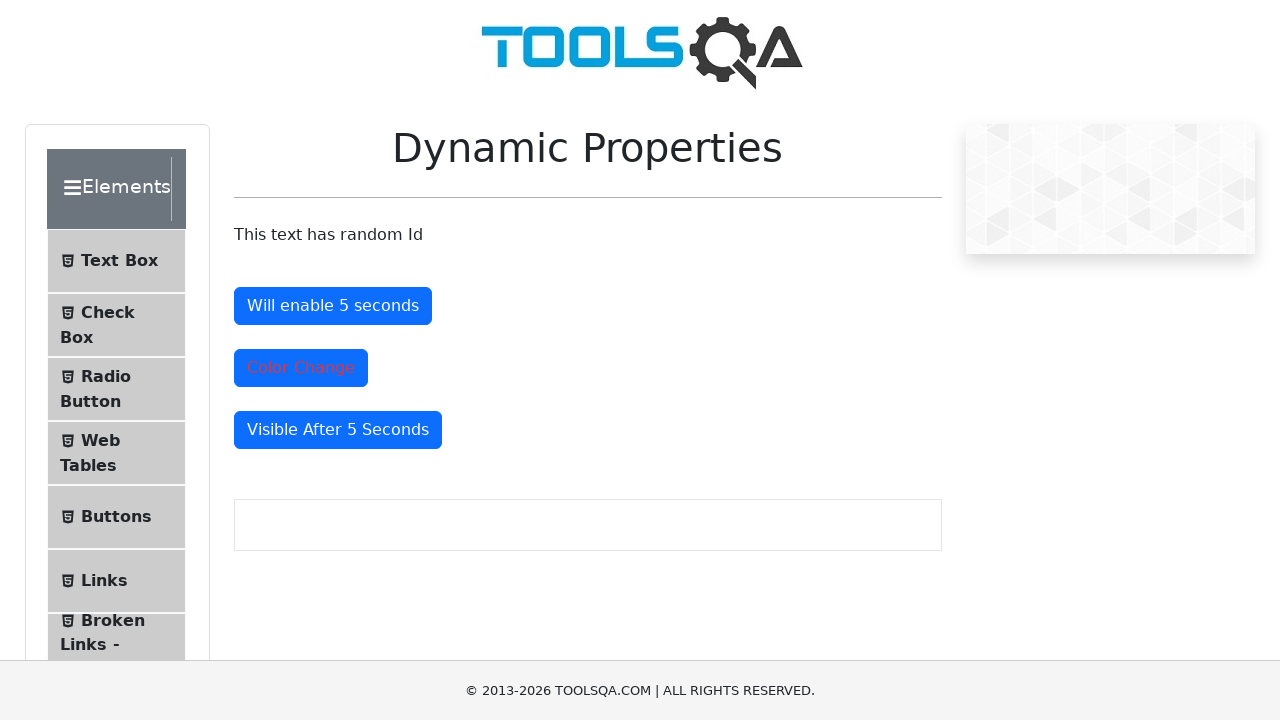

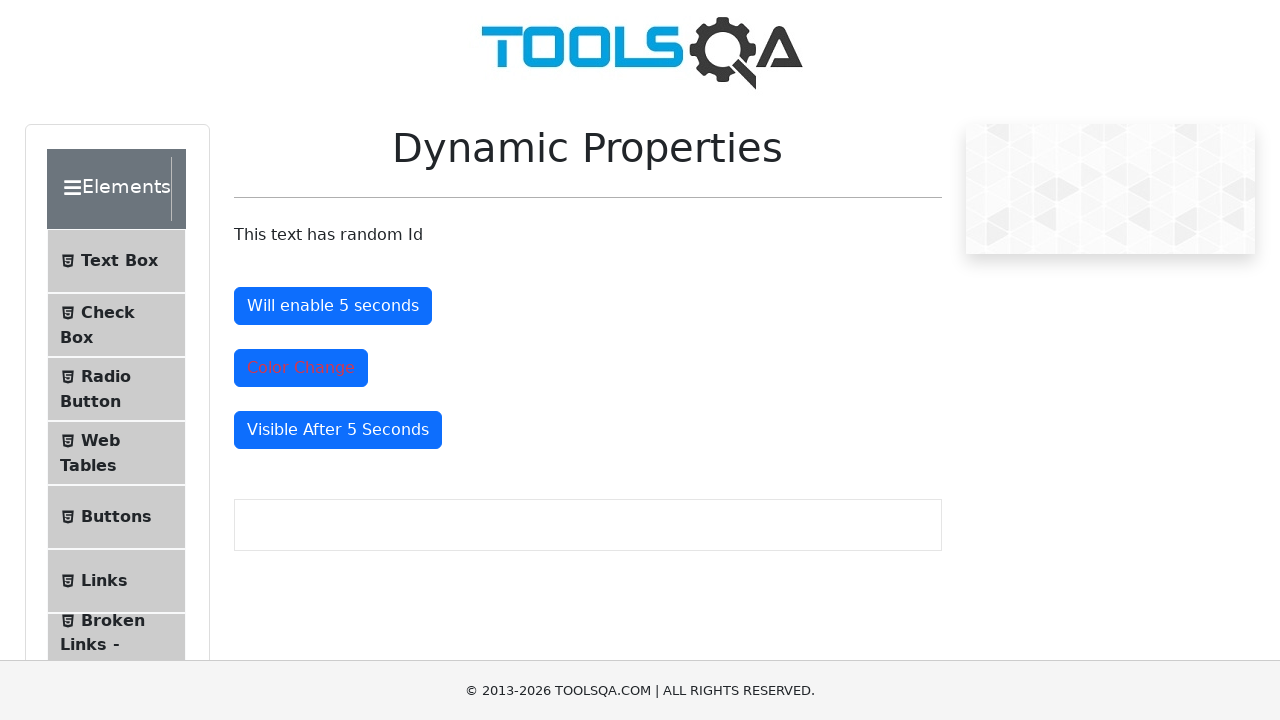